Navigates to the KTM India website and verifies the URL is correct

Starting URL: https://www.ktmindia.com/

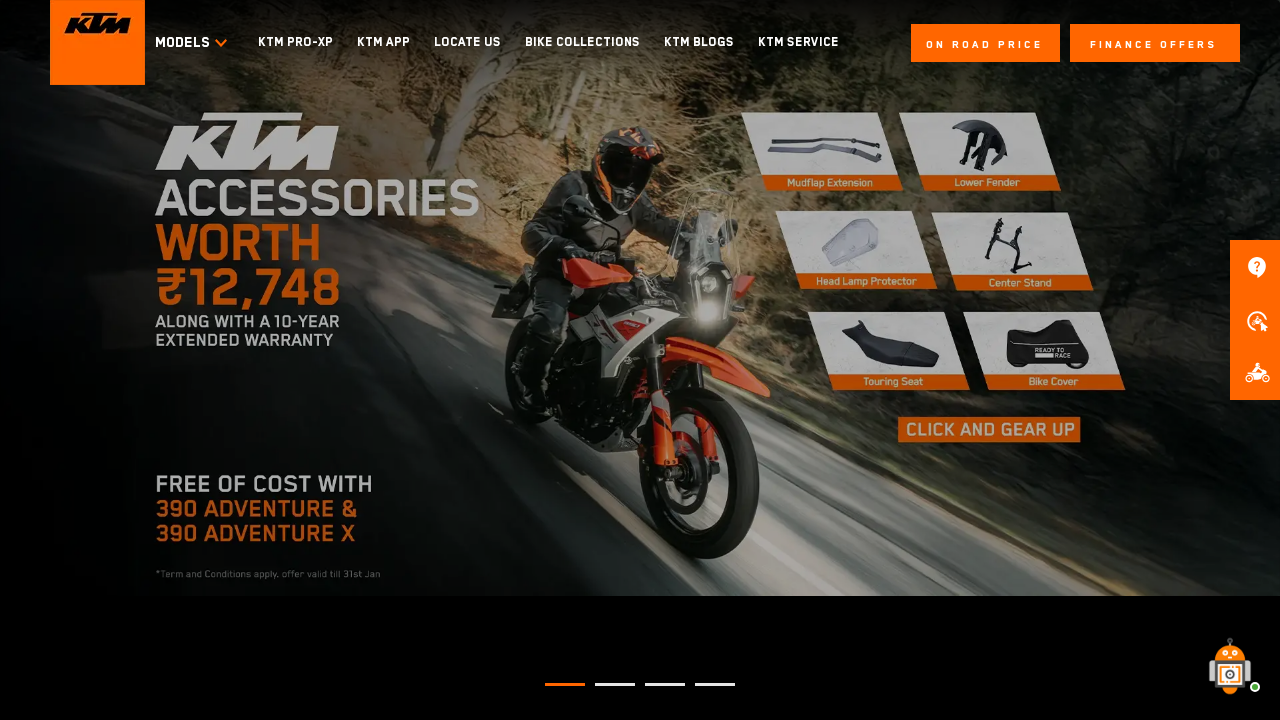

Navigated to KTM India website
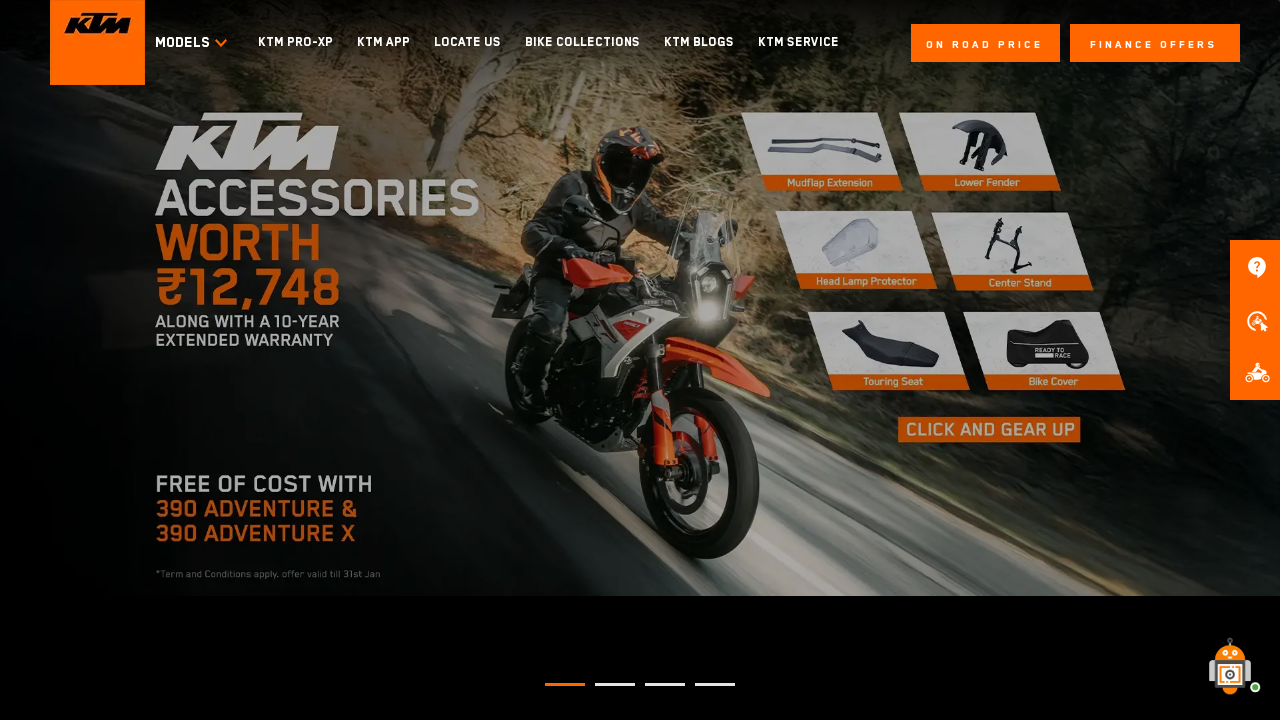

Verified URL is correct: https://www.ktmindia.com/
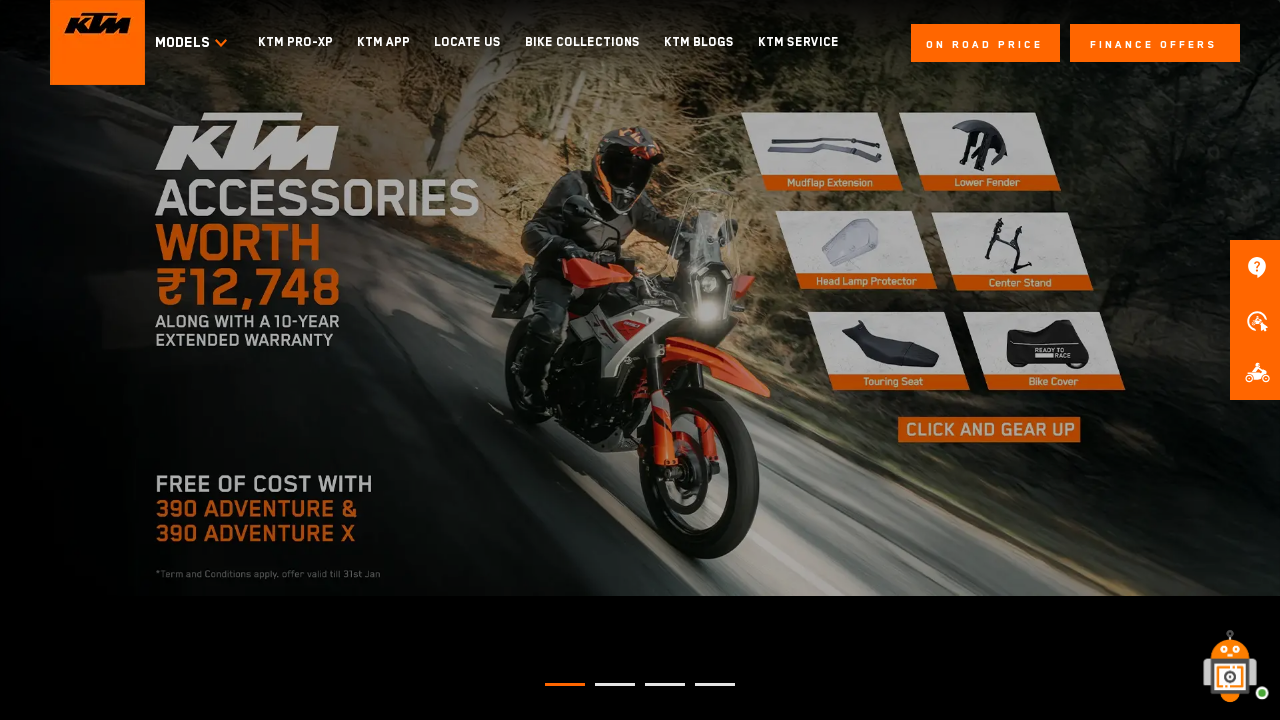

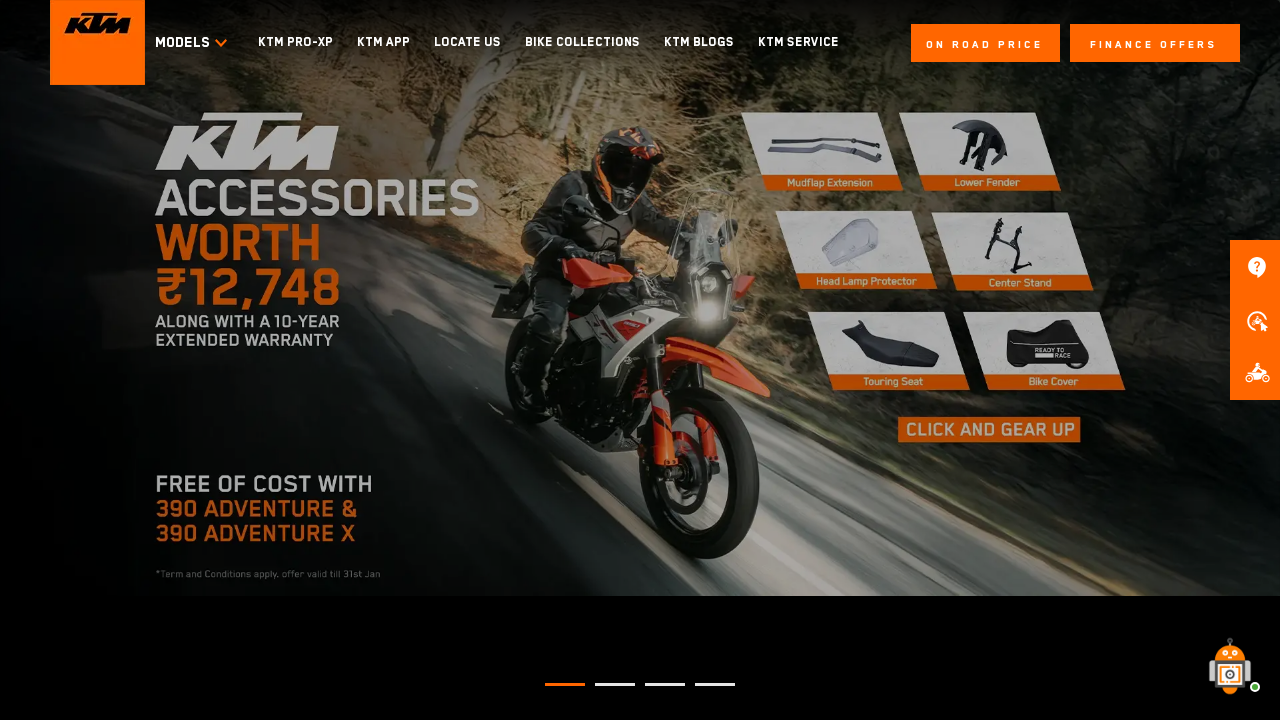